Scrolls down the page and selects a country value from a dropdown menu

Starting URL: https://testautomationpractice.blogspot.com/

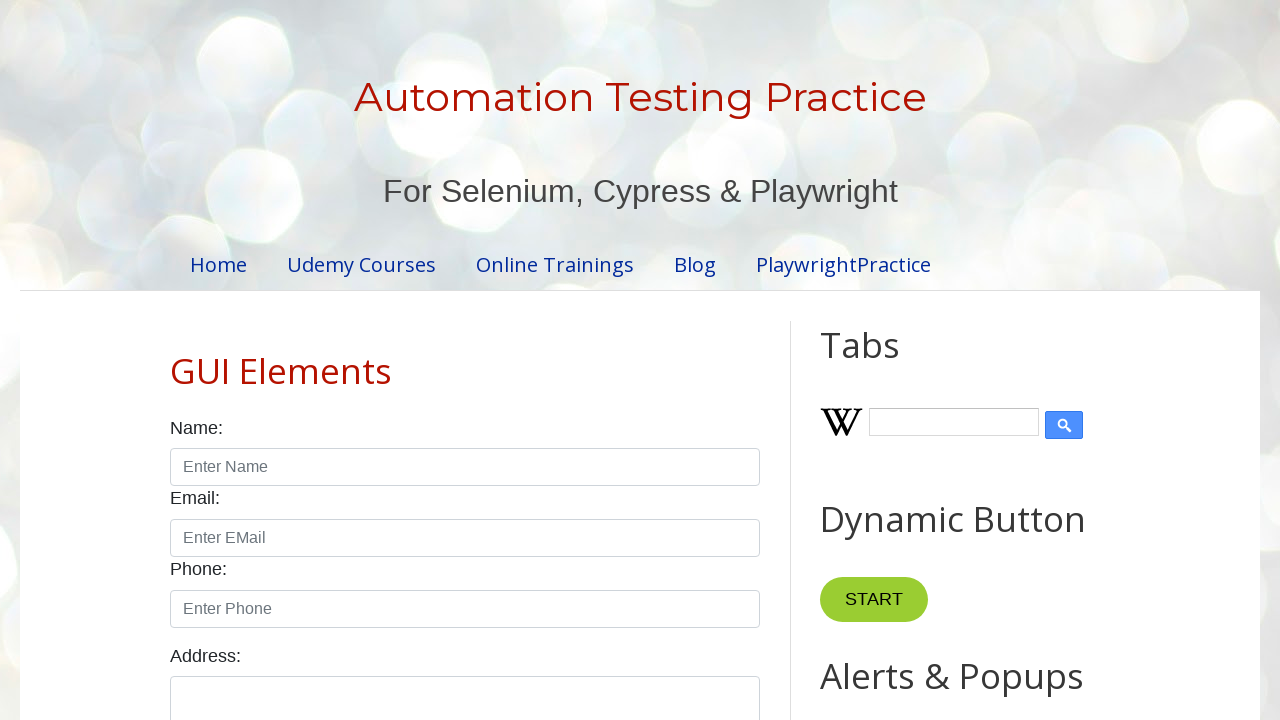

Scrolled down page using PageDown key
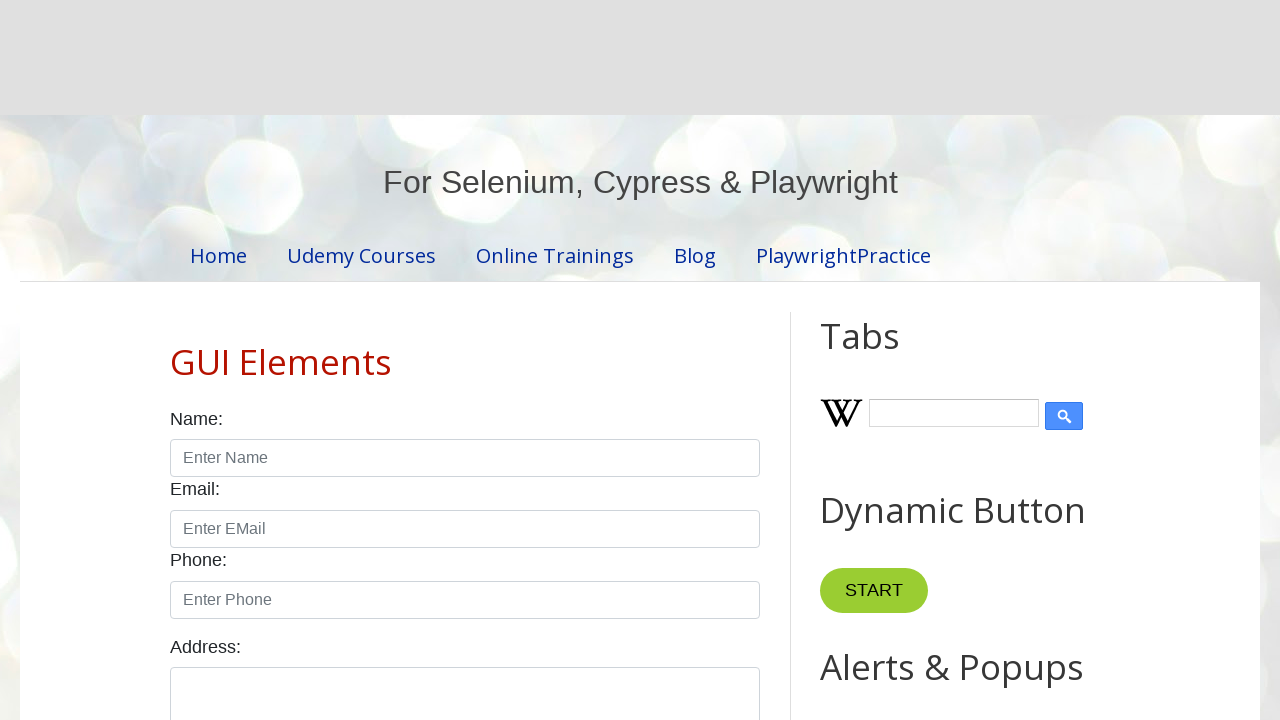

Scrolled down page using PageDown key
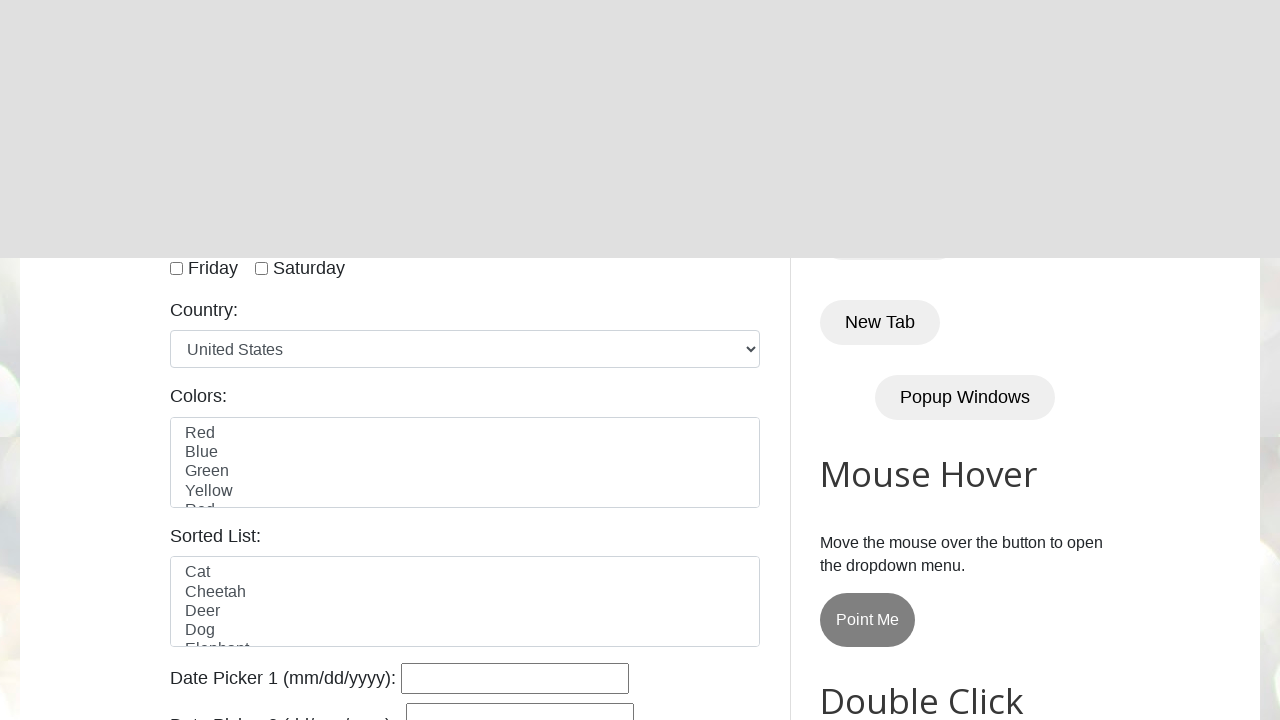

Scrolled down page using PageDown key
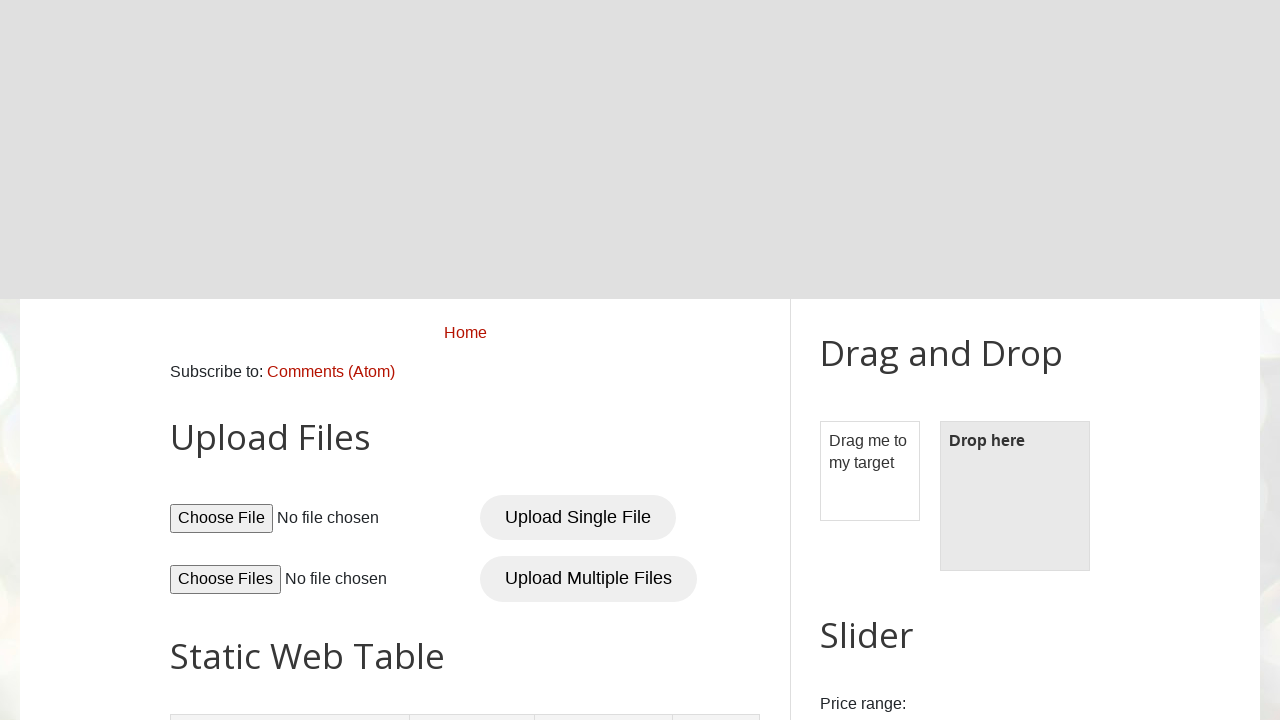

Scrolled down page using PageDown key
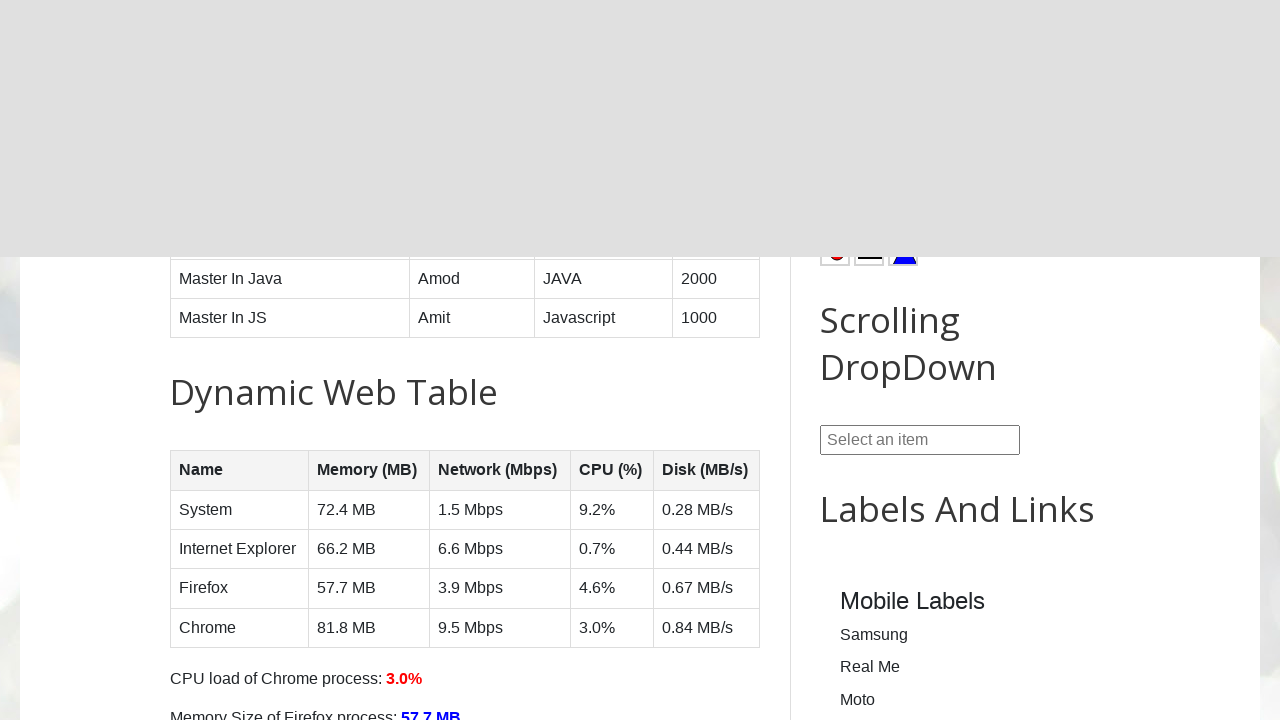

Selected 'India' from the country dropdown menu on select#country
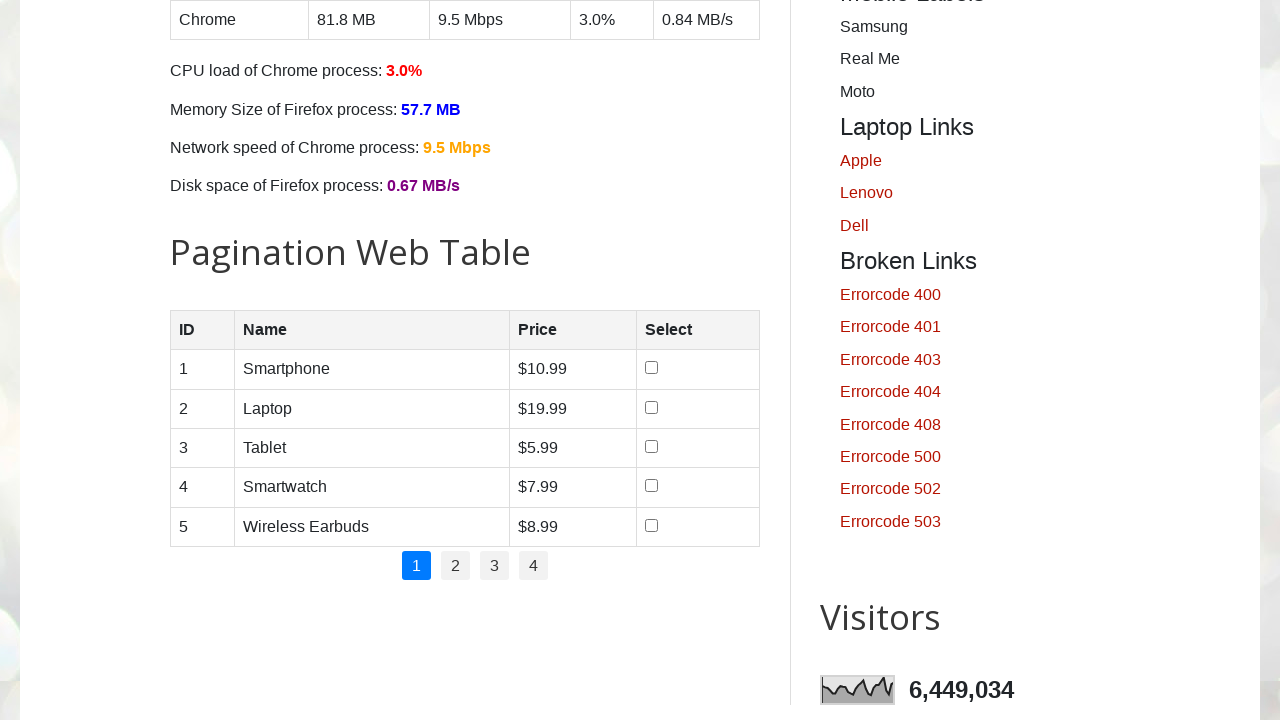

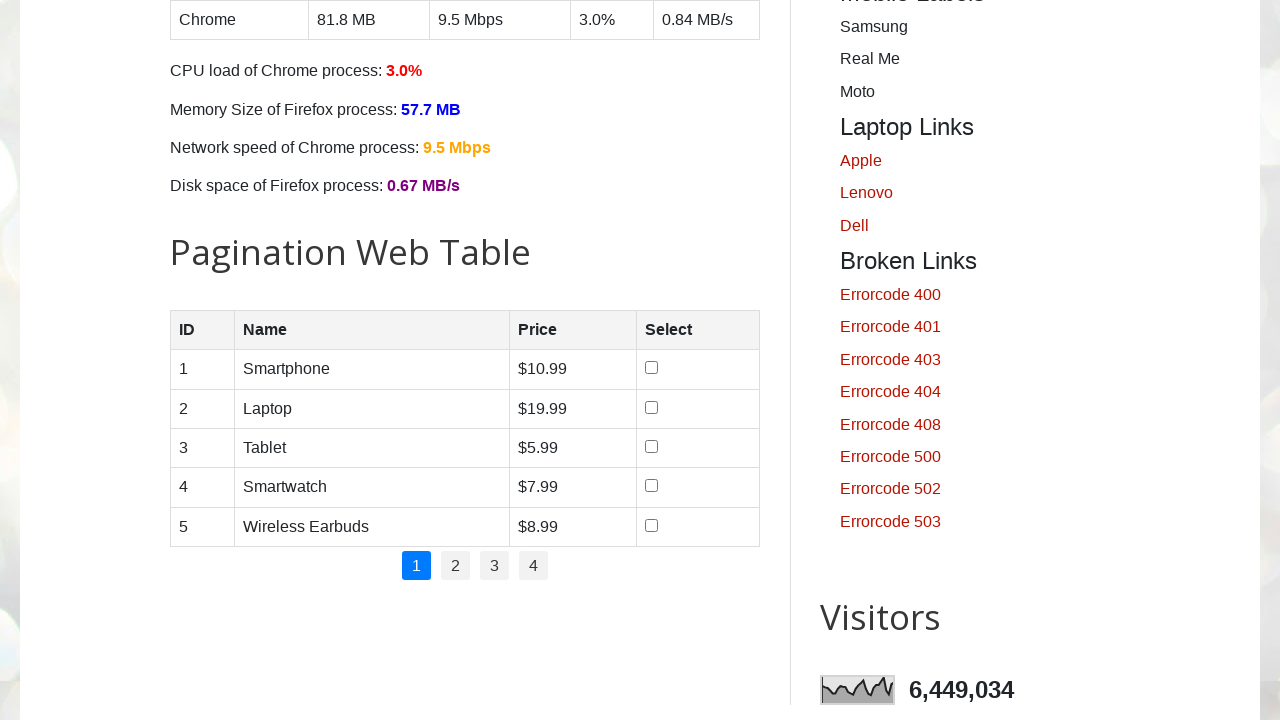